Tests geolocation functionality by clicking a button to get coordinates and waiting for the coordinates element to become visible on the page.

Starting URL: https://bonigarcia.dev/selenium-webdriver-java/geolocation.html

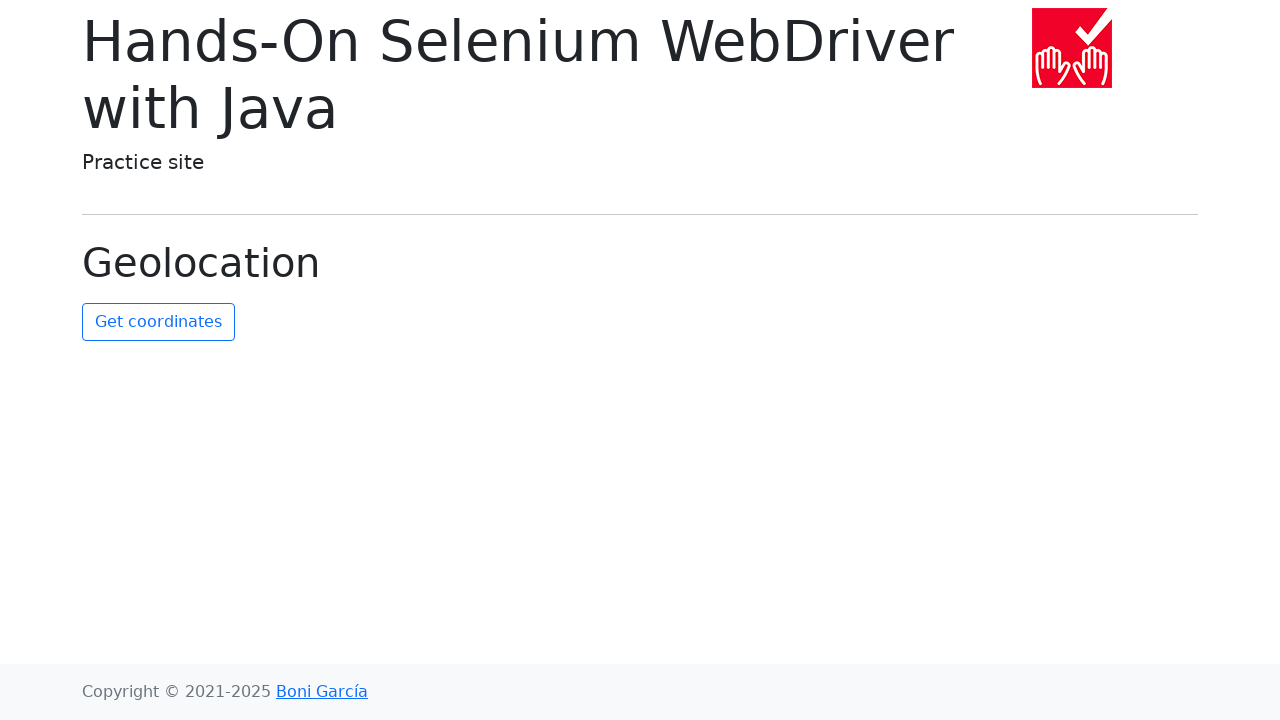

Granted geolocation permission to the browser context
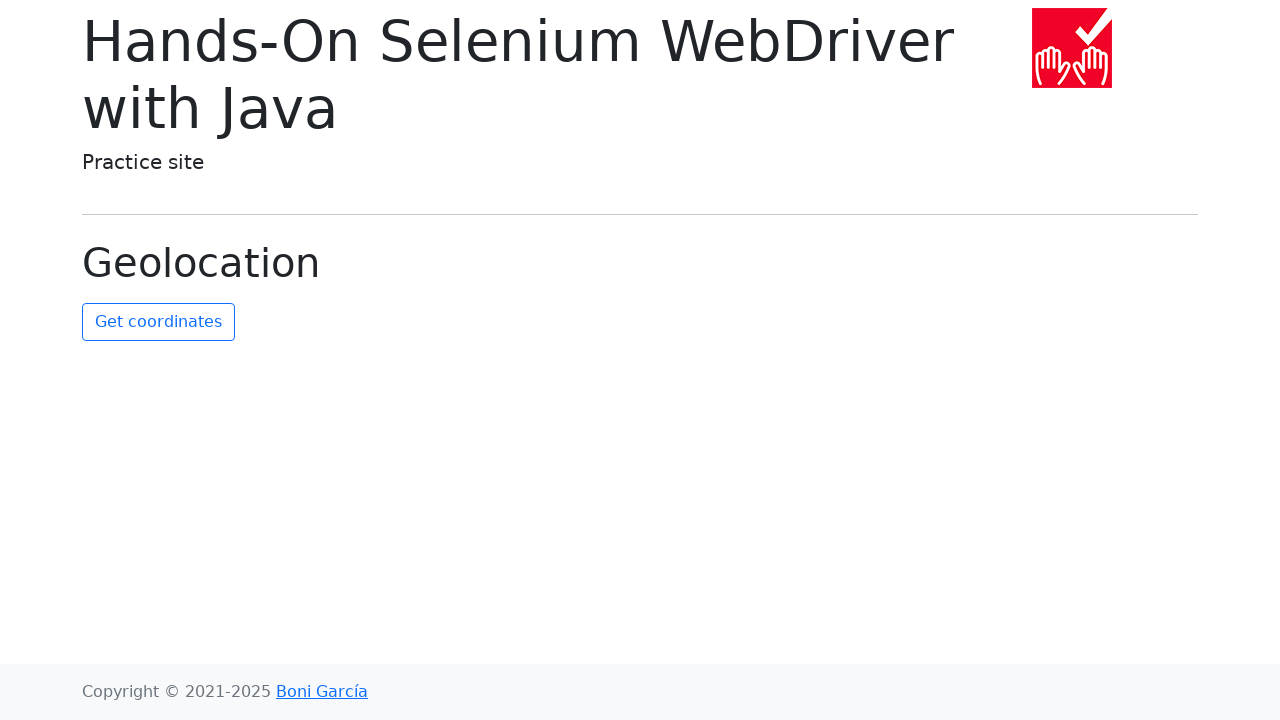

Set mock geolocation coordinates to New York City (40.7128, -74.0060)
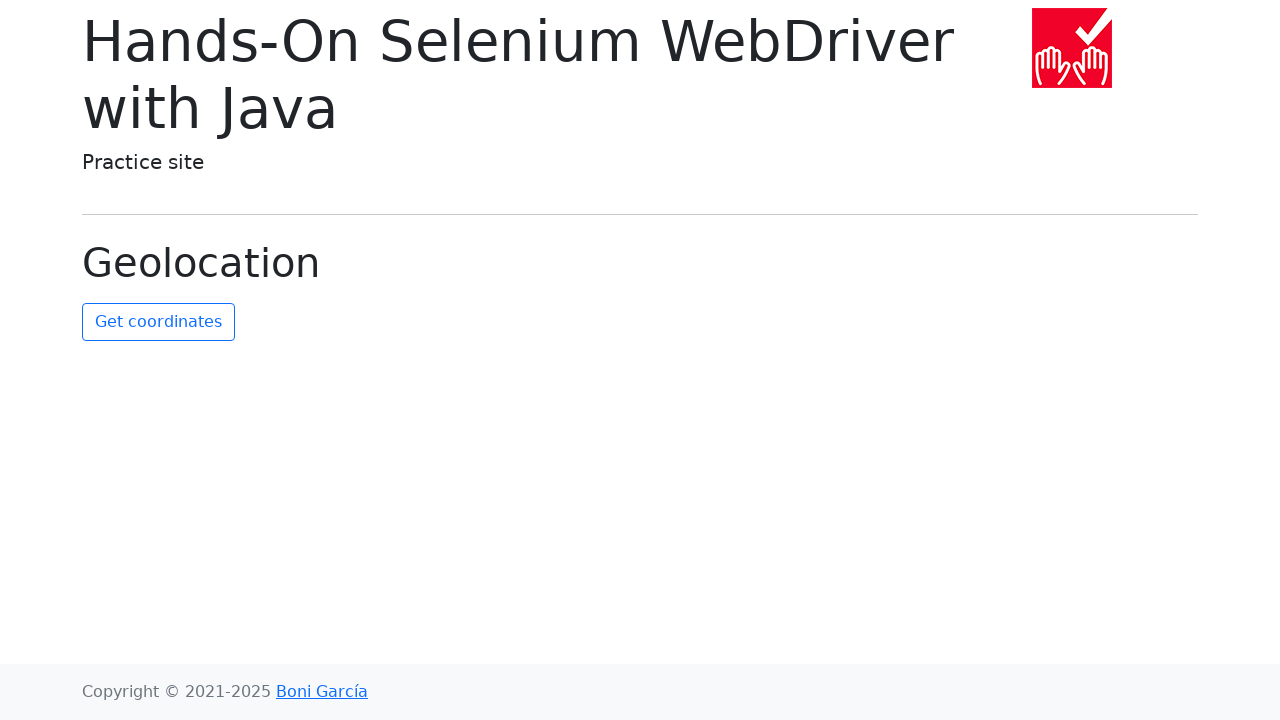

Clicked the 'Get Coordinates' button at (158, 322) on #get-coordinates
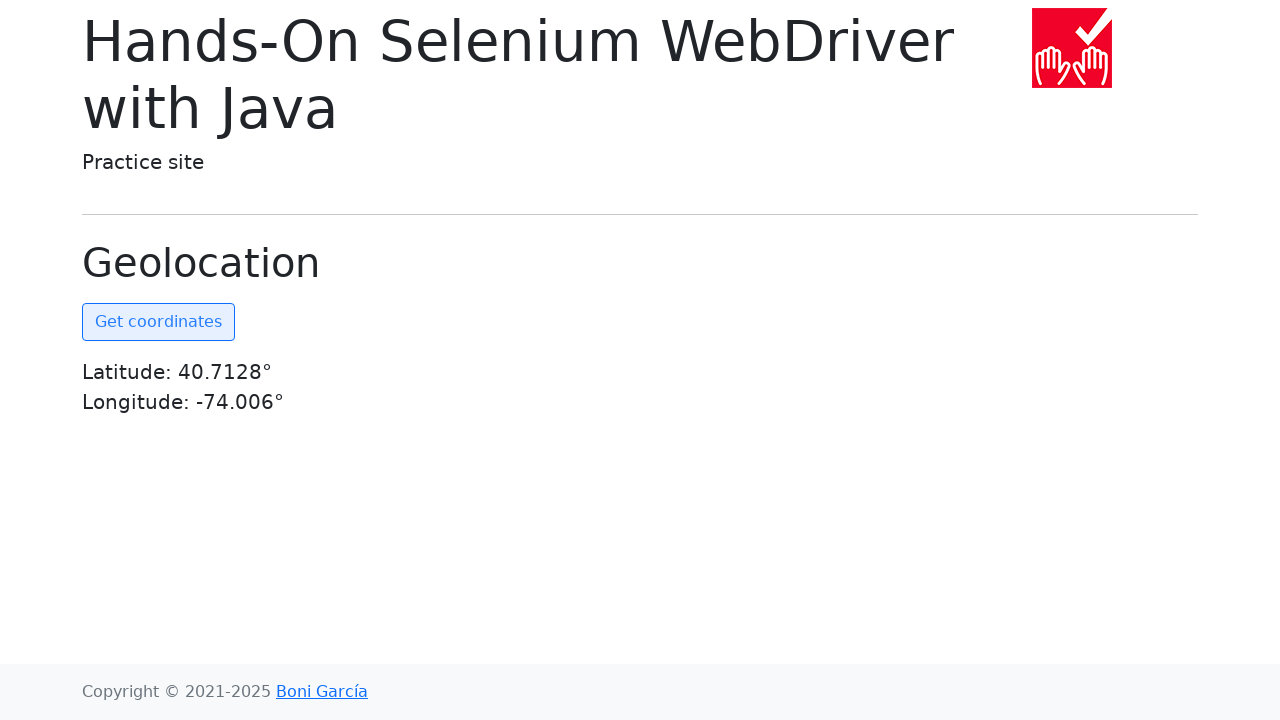

Coordinates element became visible on the page
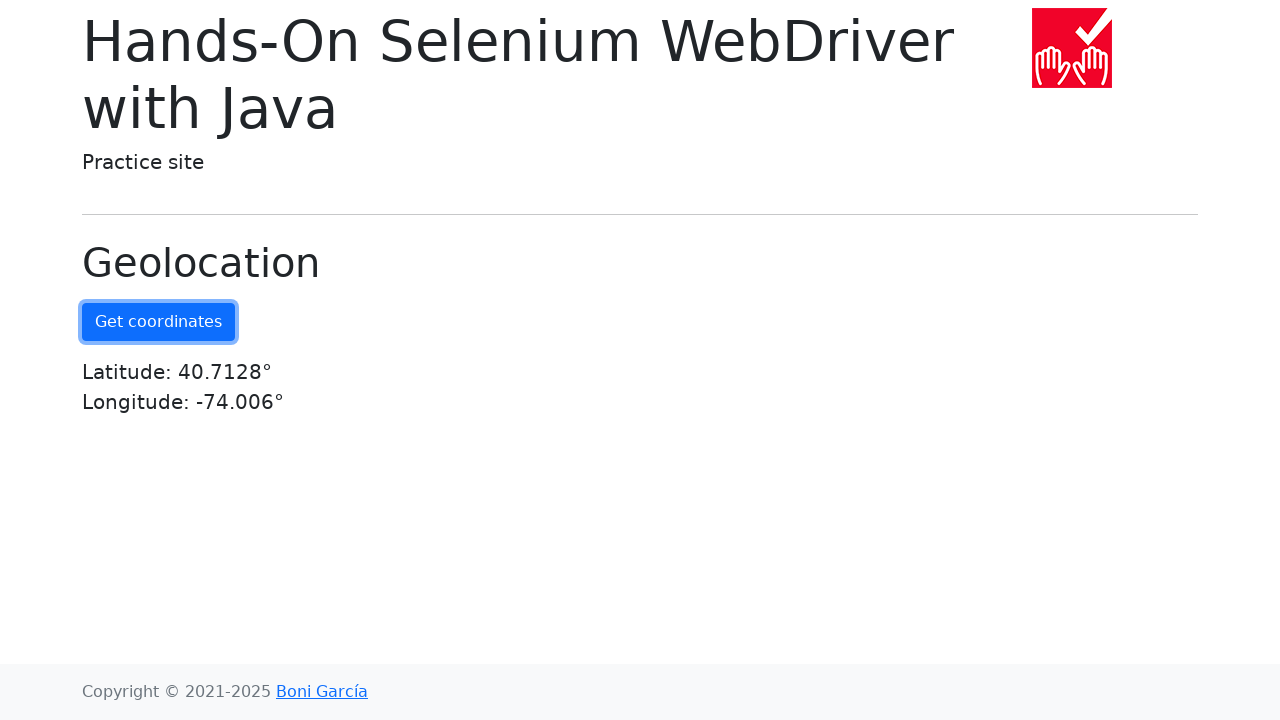

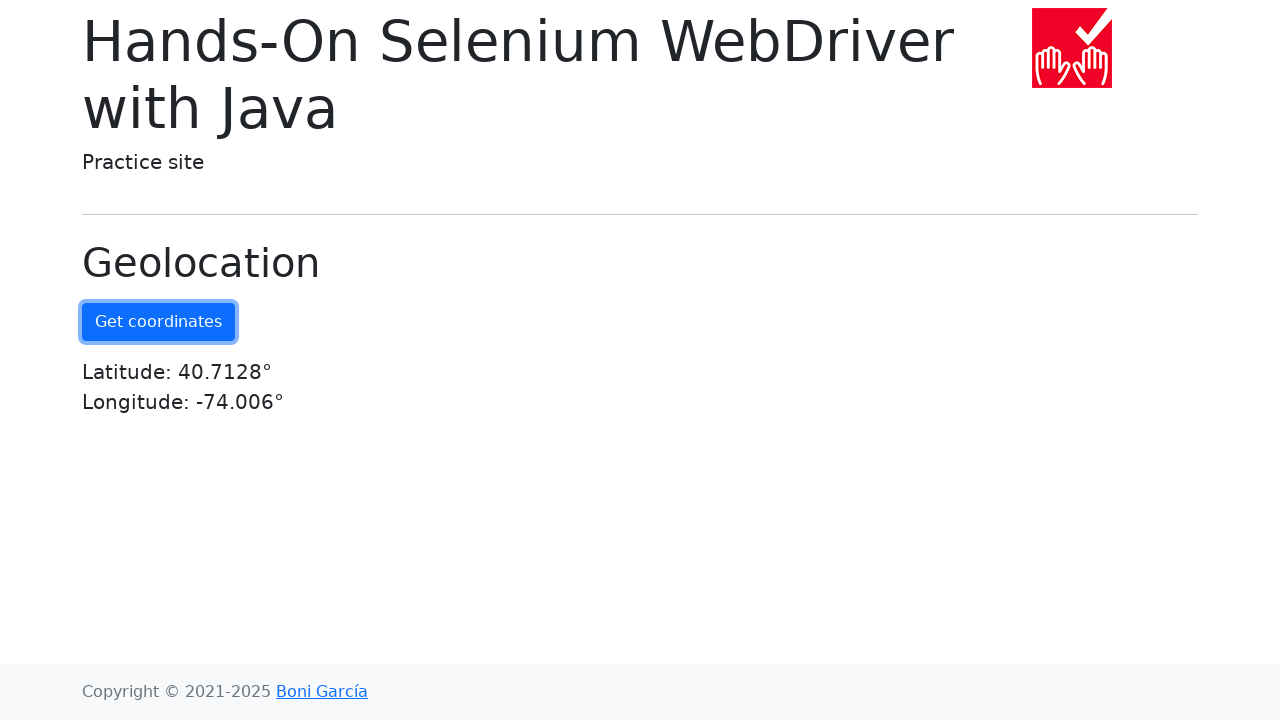